Tests various input field interactions including typing text, appending text with keyboard actions, clearing fields, and verifying field attributes

Starting URL: https://letcode.in/edit

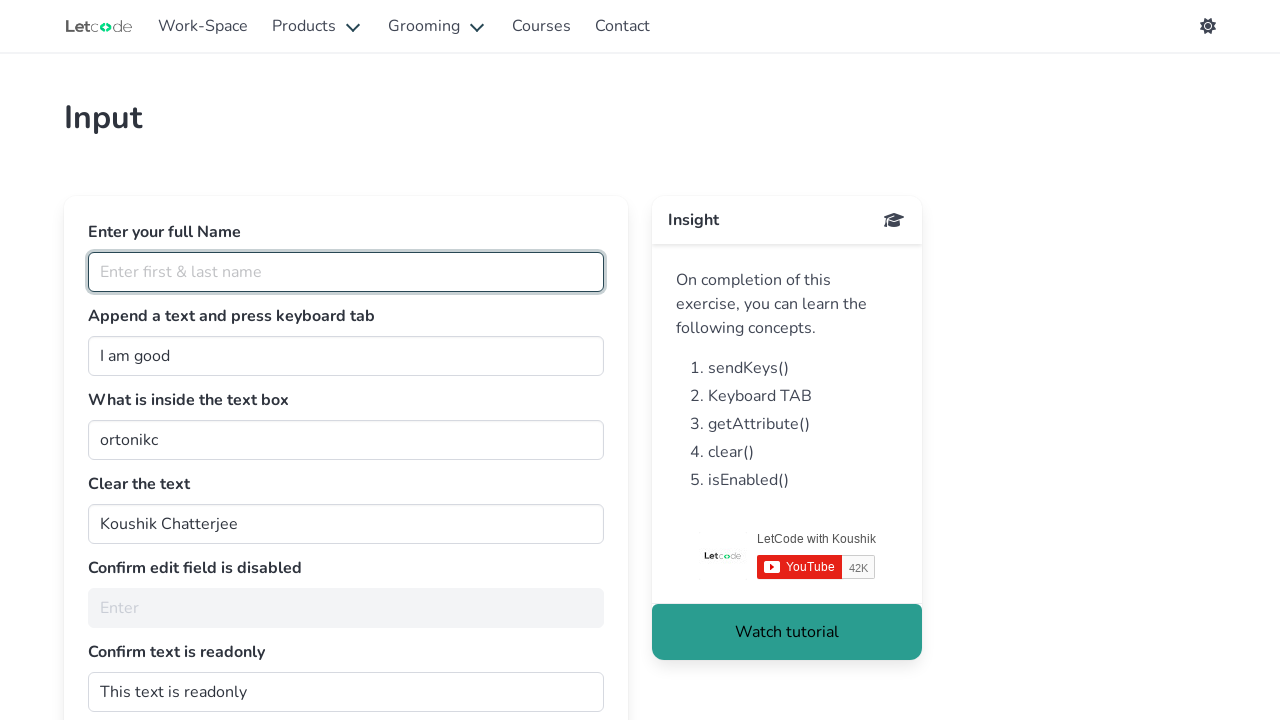

Filled fullName field with 'Vijay Ranjith' on #fullName
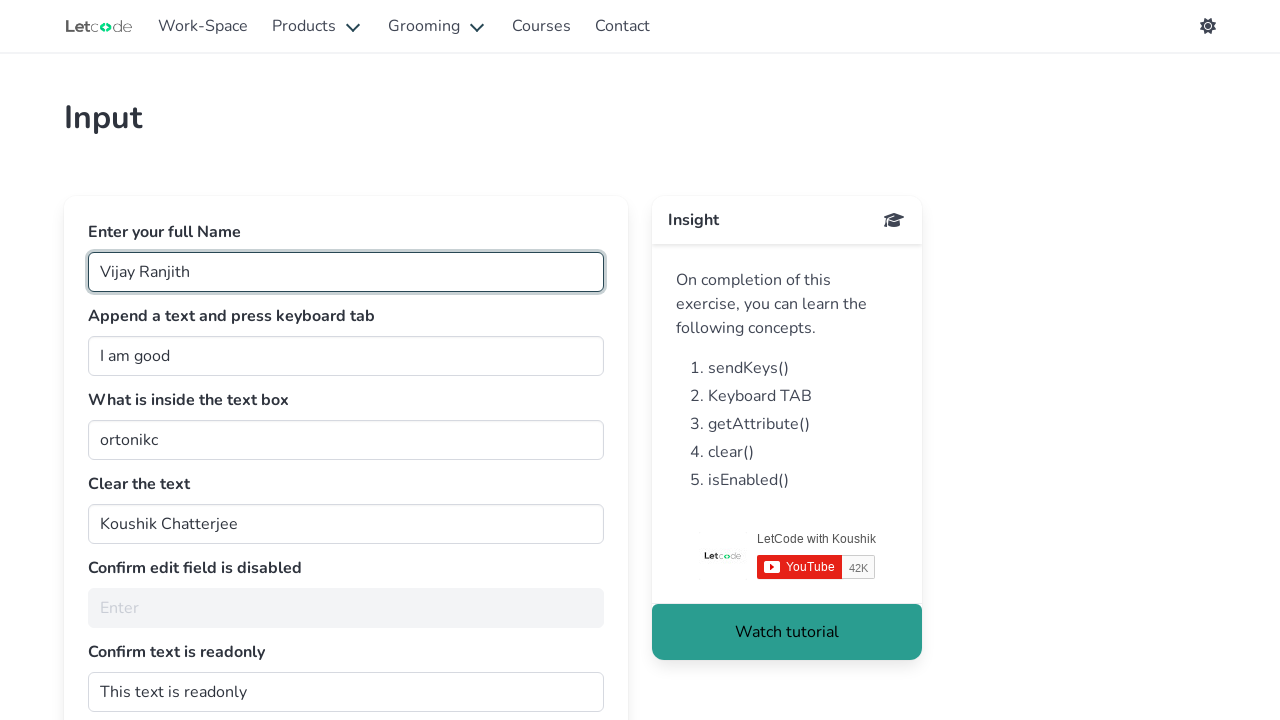

Appended ' person' to join field on #join
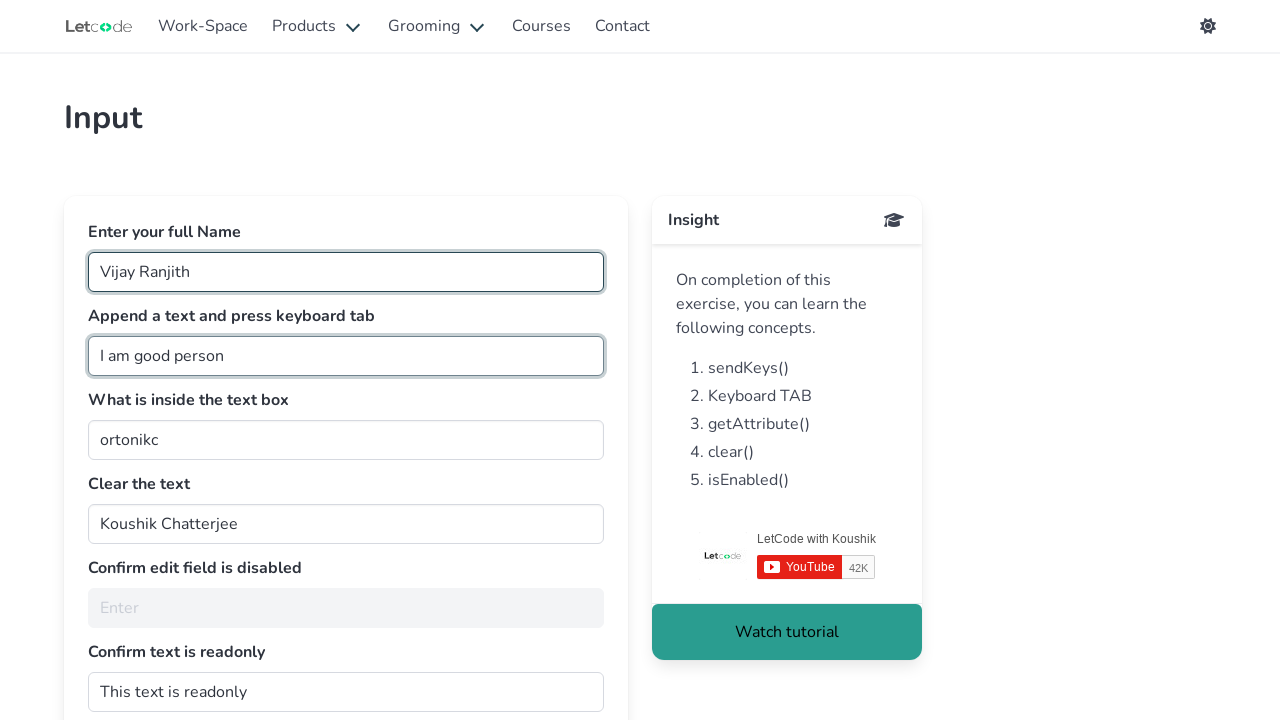

Pressed Tab key on join field on #join
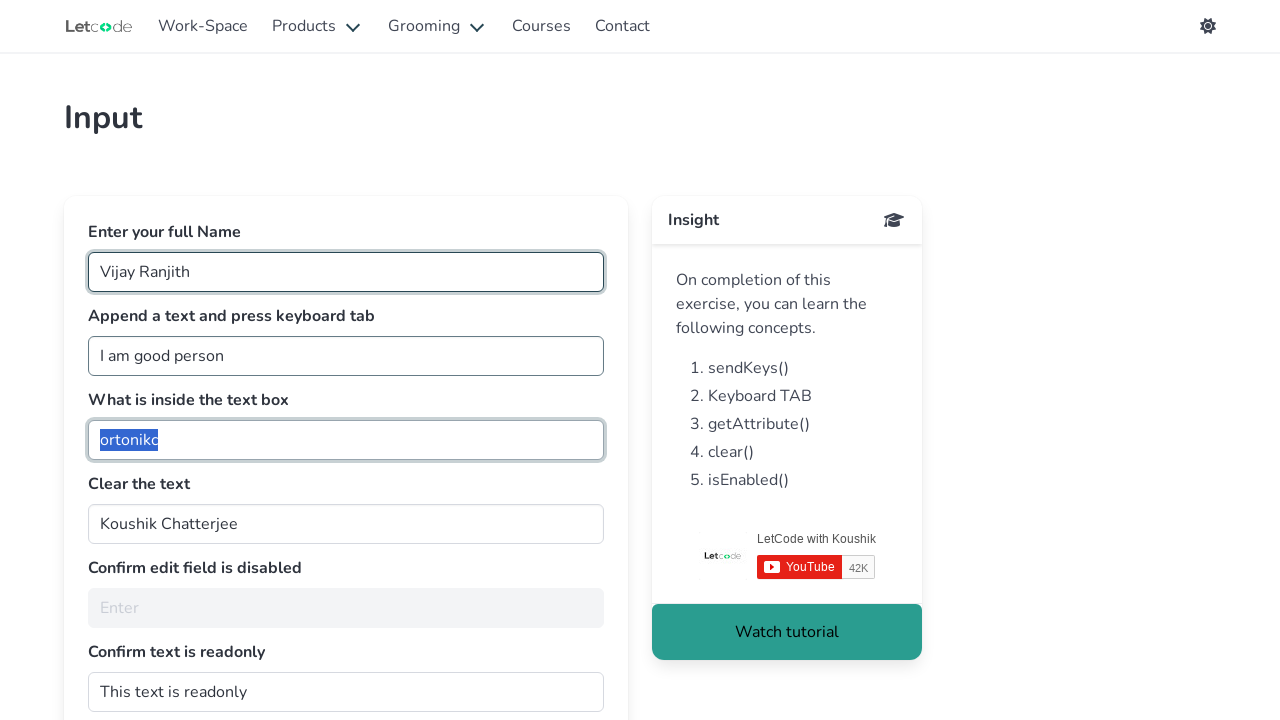

Retrieved attribute value from getMe field: ortonikc
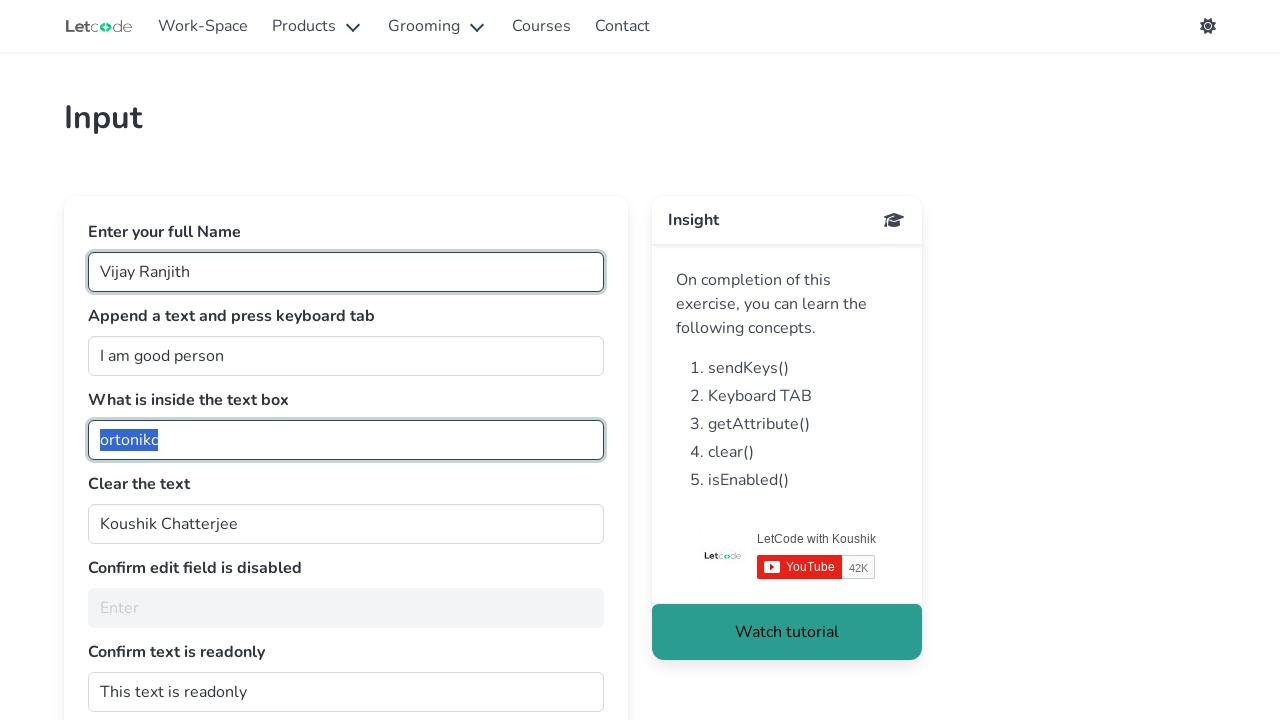

Verified getMe field is enabled: True
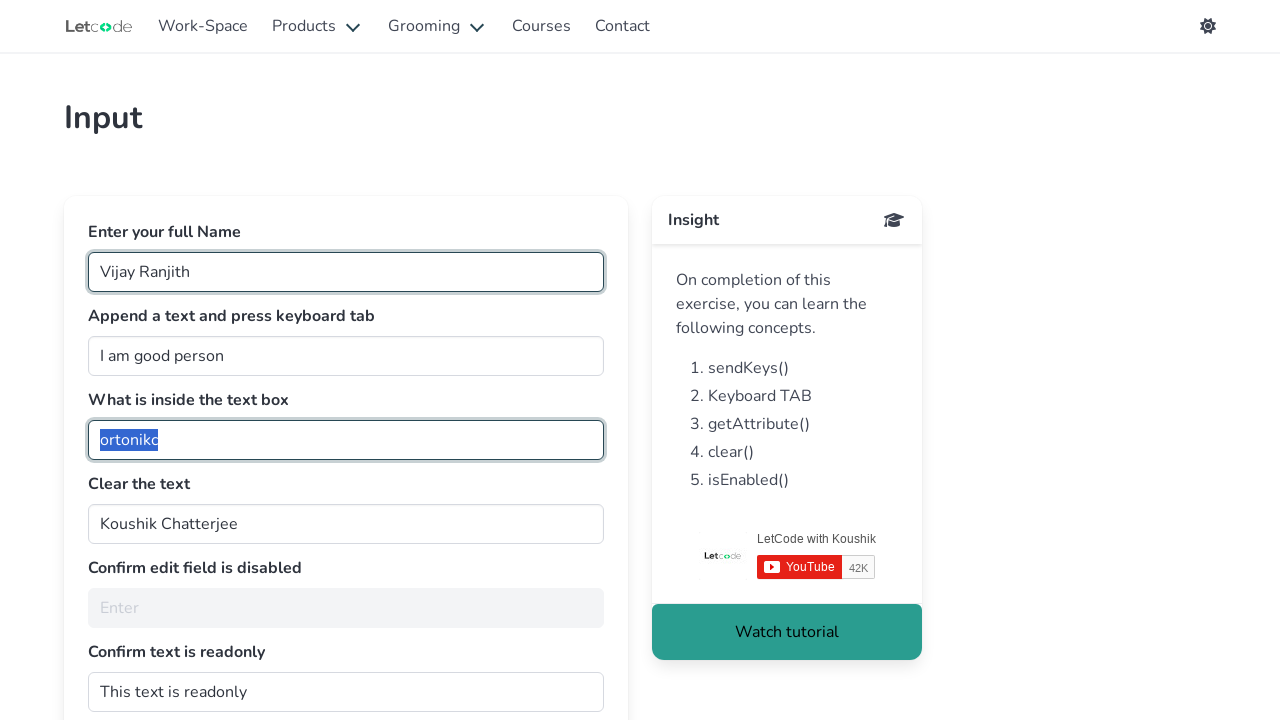

Retrieved label text: What is inside the text box
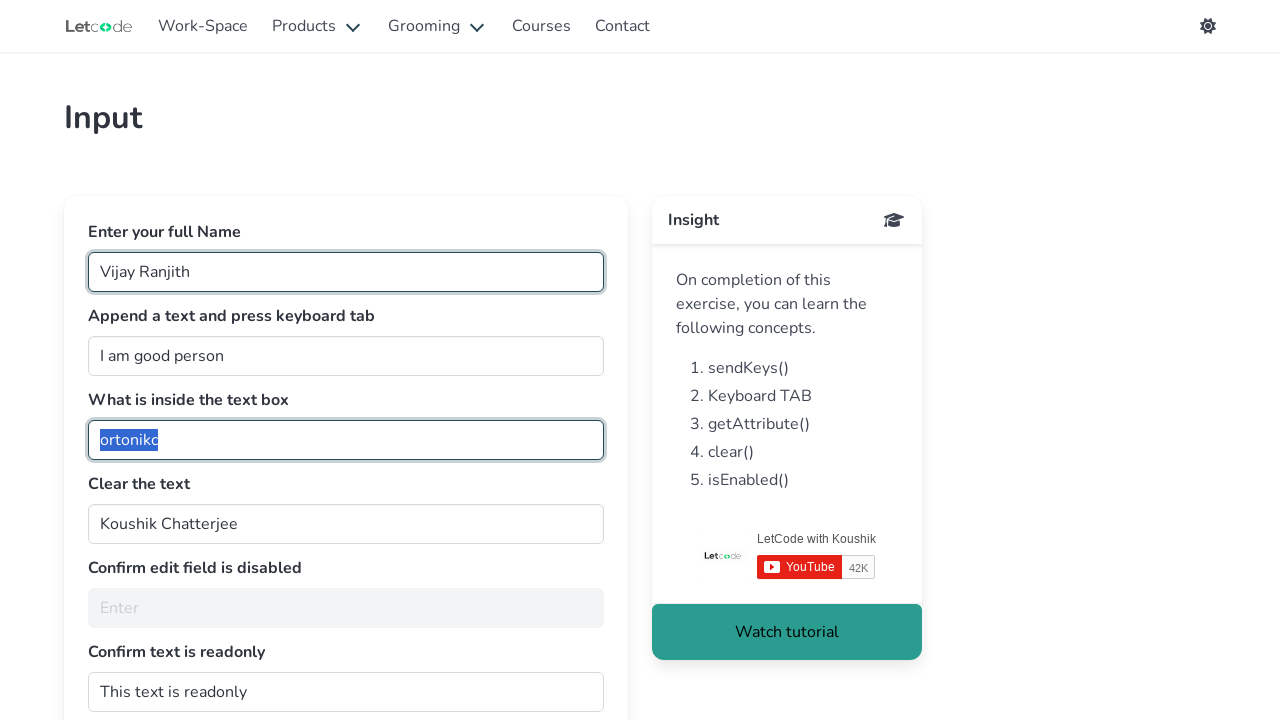

Cleared clearMe field on #clearMe
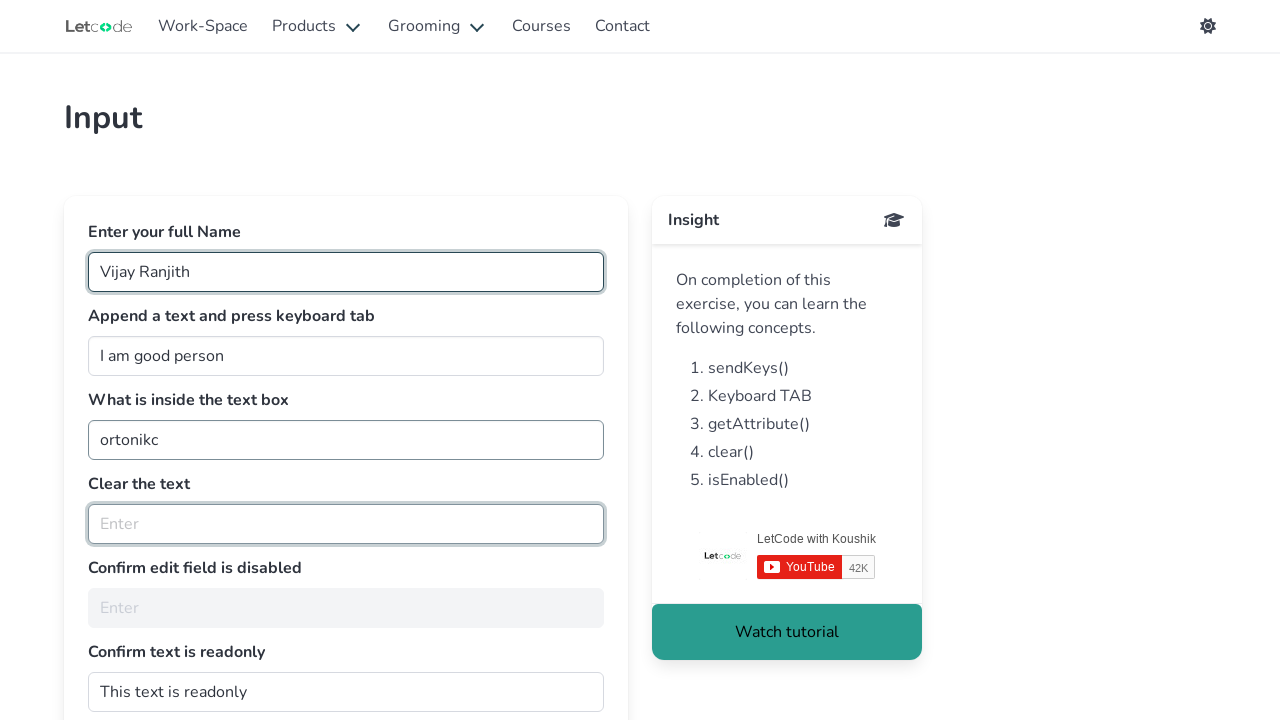

Verified noEdit field is enabled: False
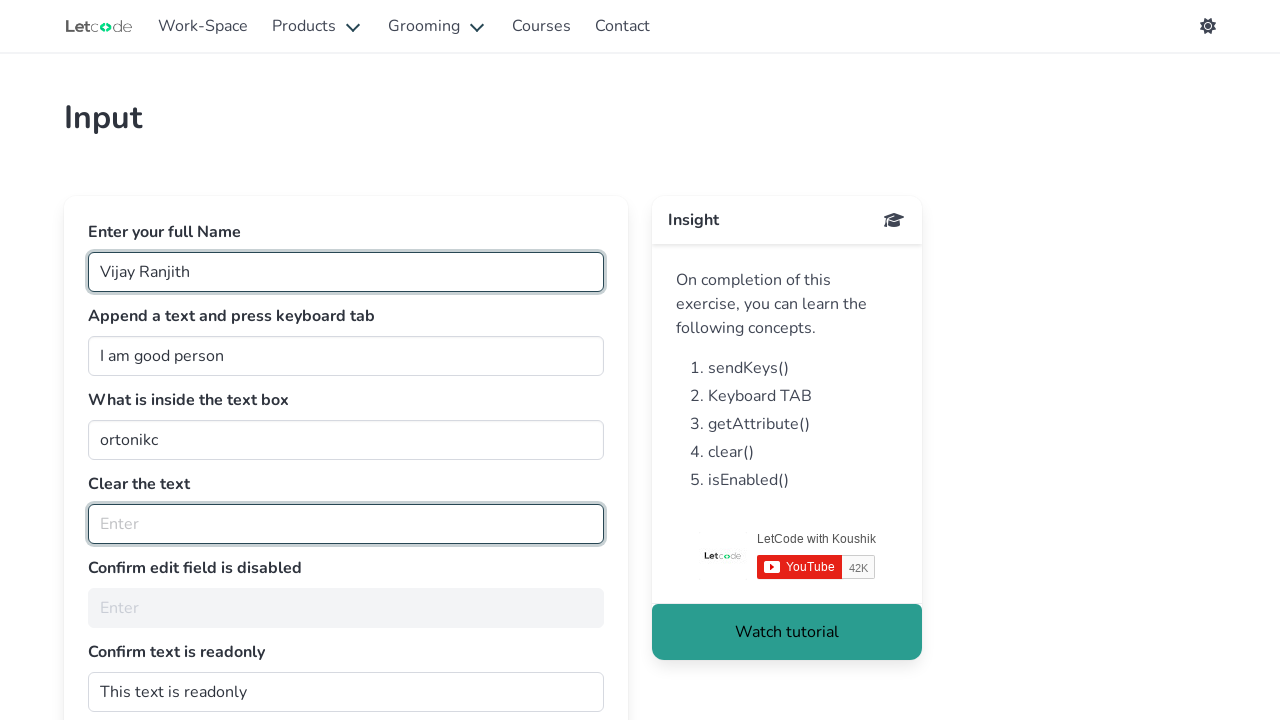

Retrieved readonly field value: This text is readonly
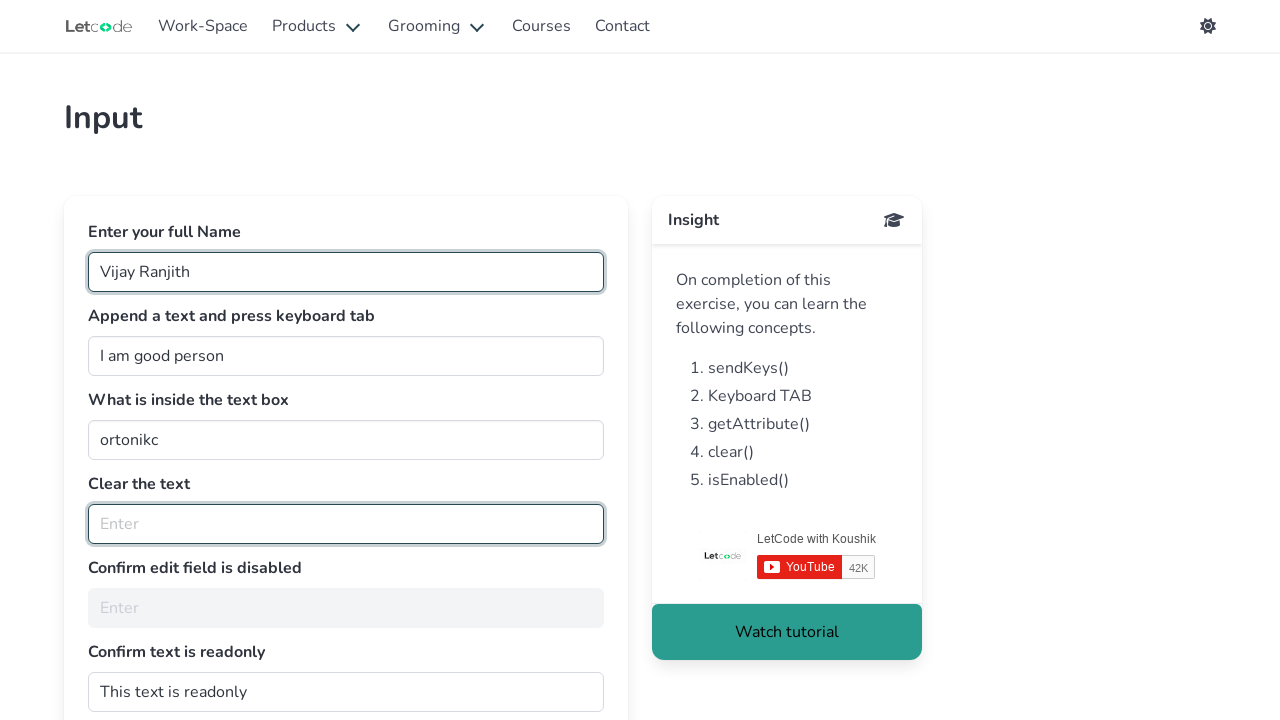

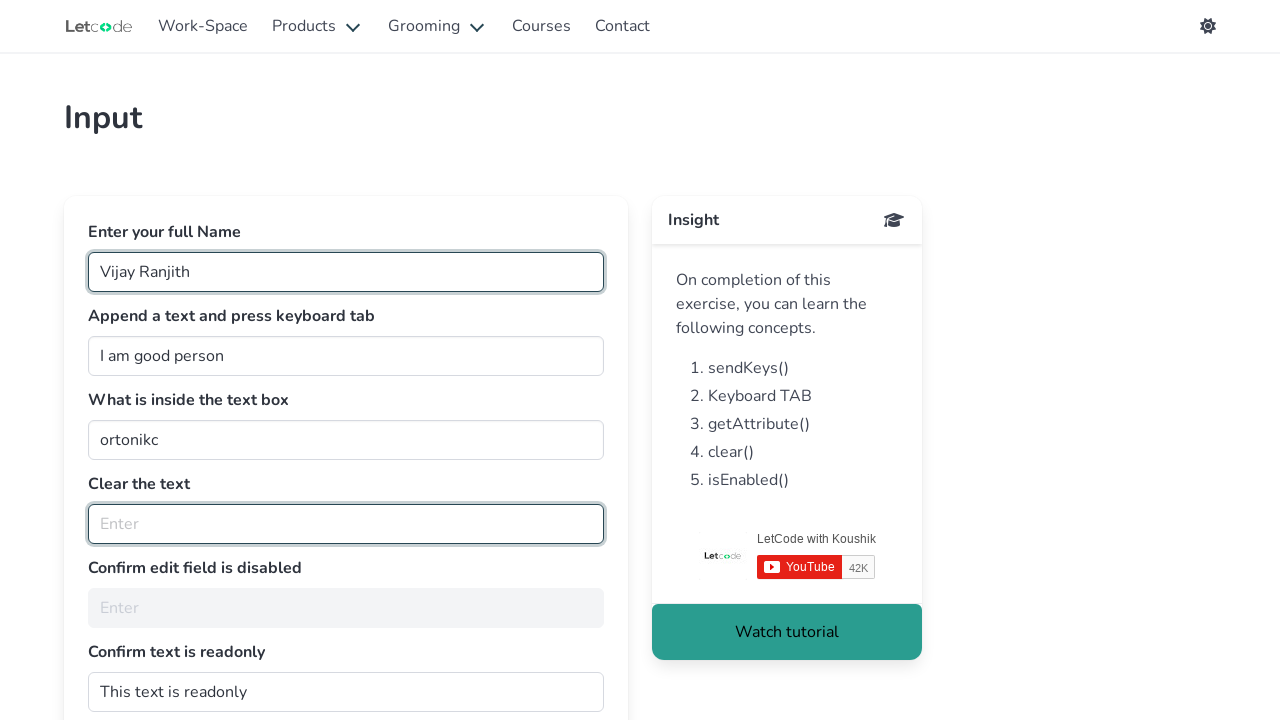